Tests button click functionality on a demo QA page by finding and clicking a "Click Me" button using XPath selector

Starting URL: https://demoqa.com/buttons

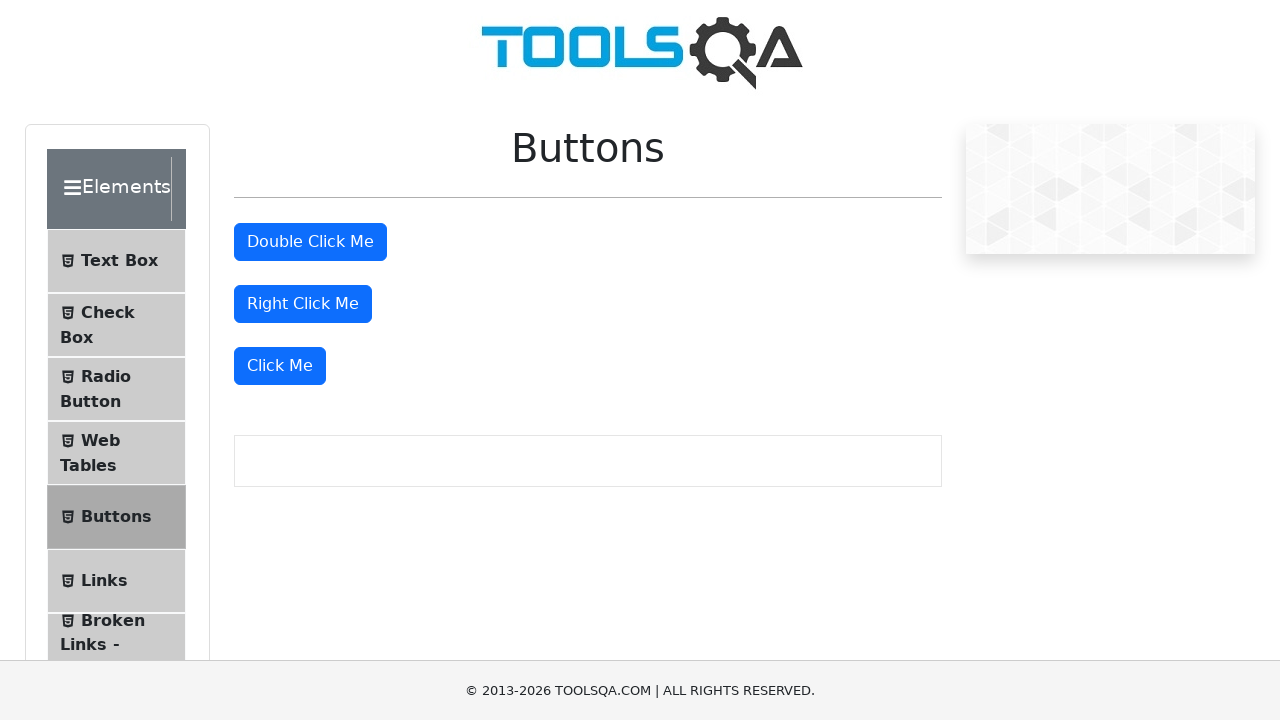

Waited for 'Click Me' button to load on the page
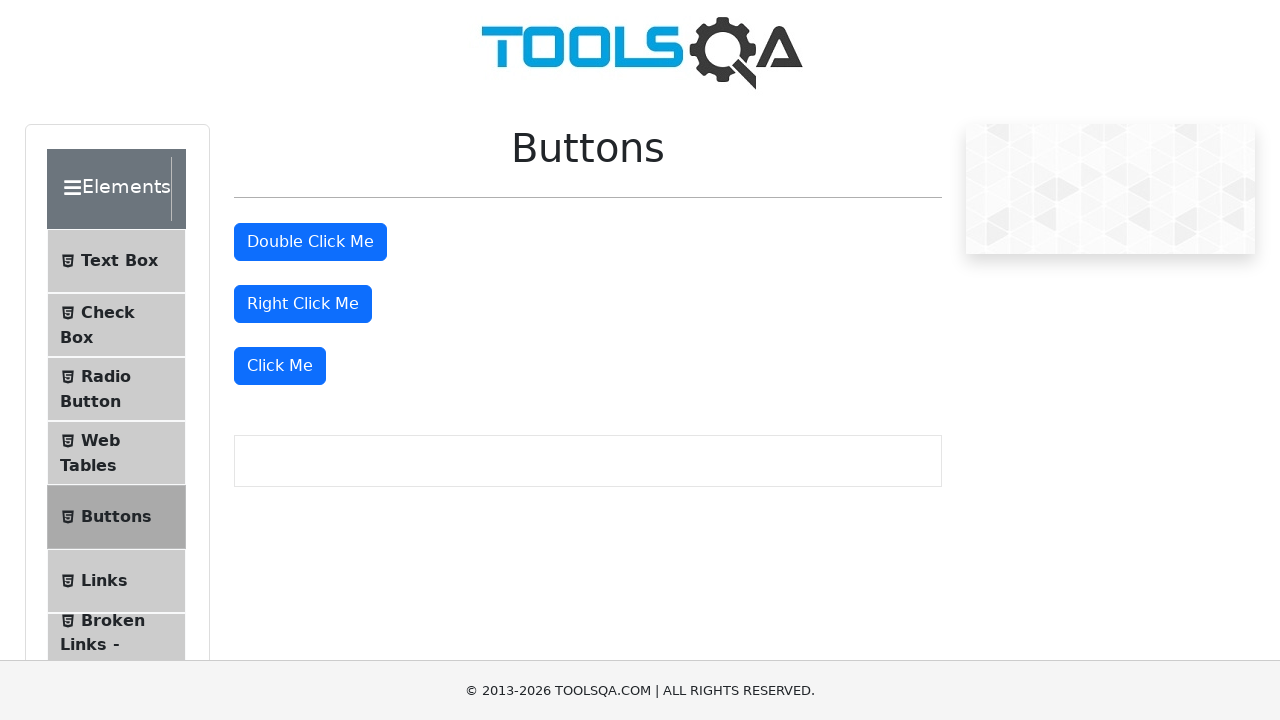

Clicked the 'Click Me' button at (280, 366) on xpath=//button[text()='Click Me']
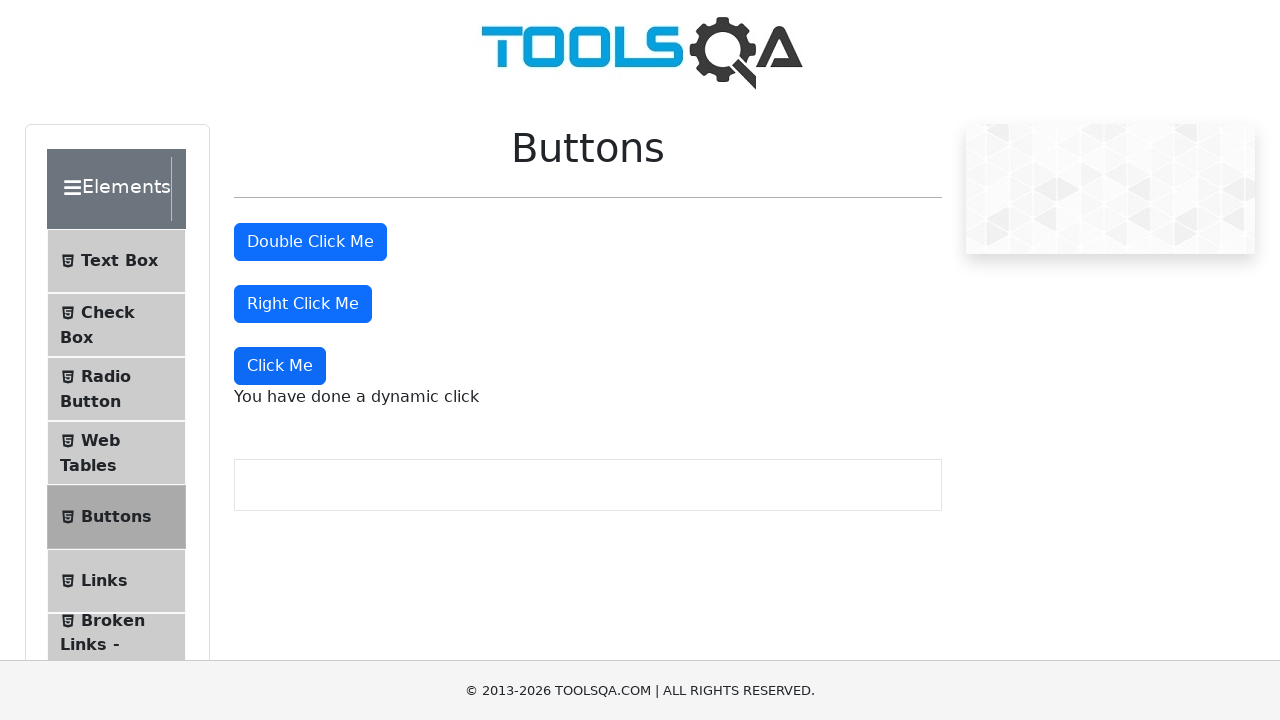

Waited 500ms to observe the button click result
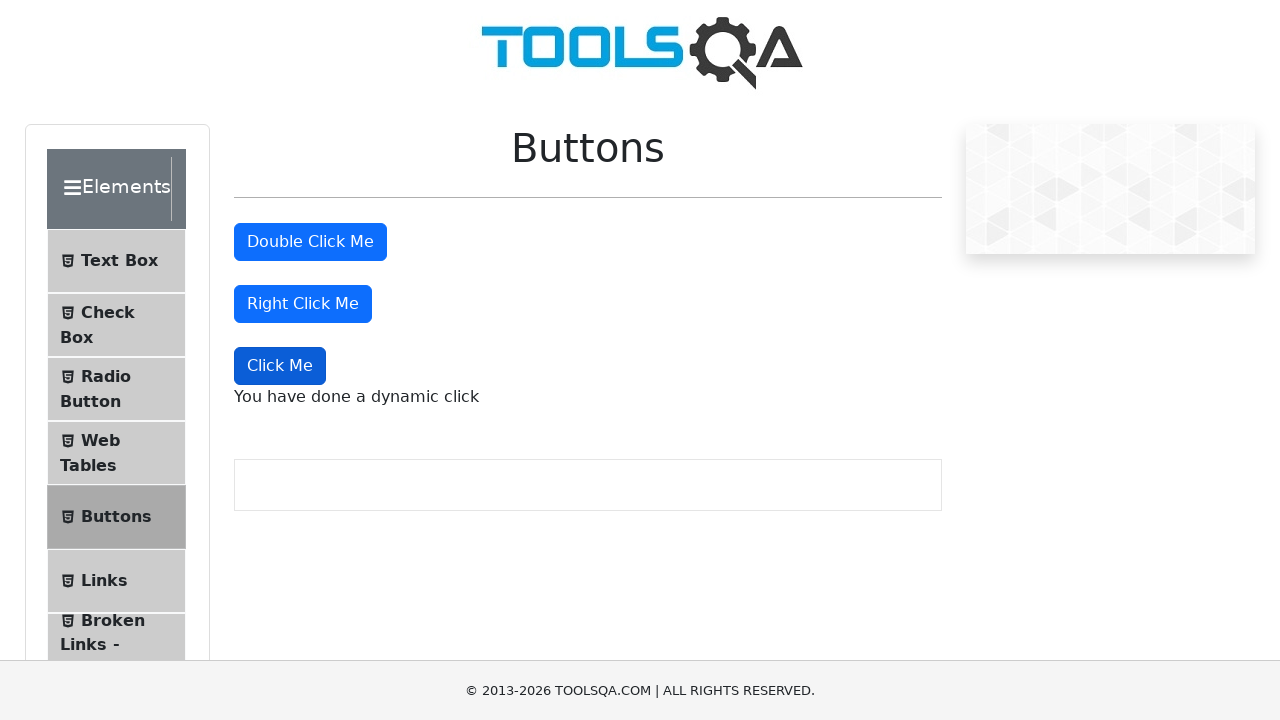

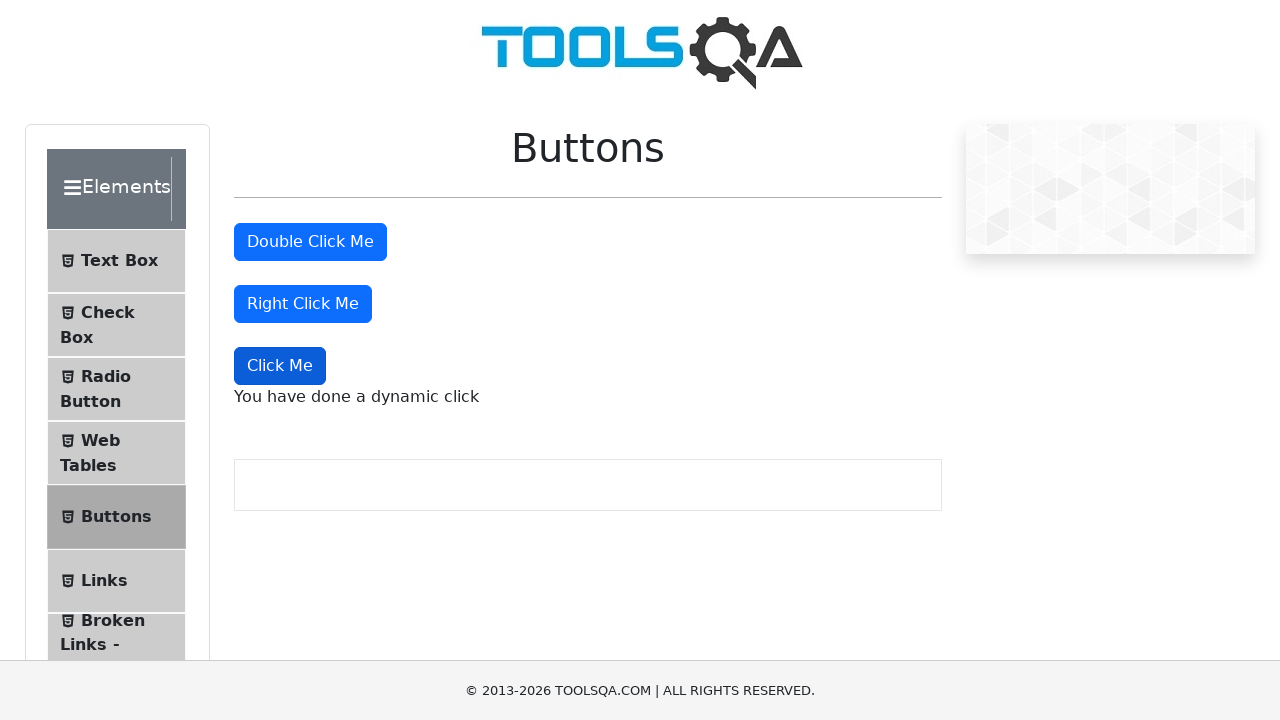